Tests registration form validation when trying to register with an already existing username

Starting URL: https://dsportalapp.herokuapp.com/register

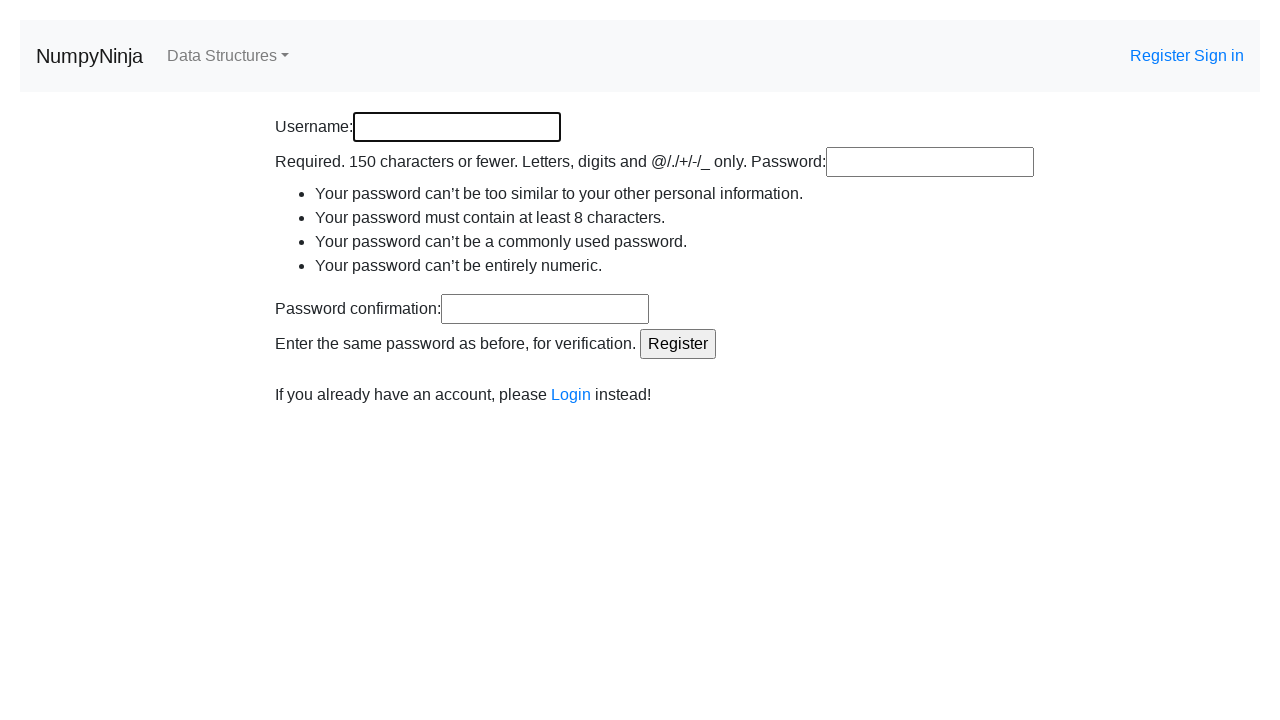

Filled username field with 'existinguser' on #id_username
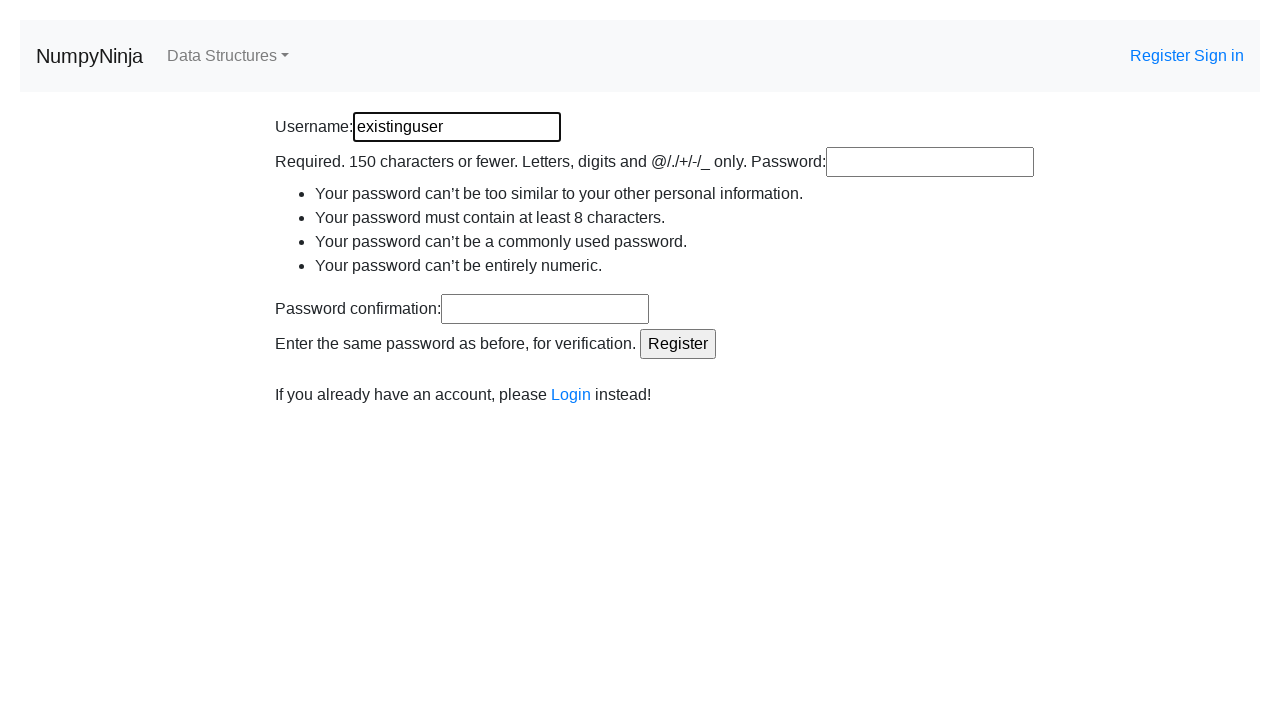

Filled password field with 'ValidPass789!' on #id_password1
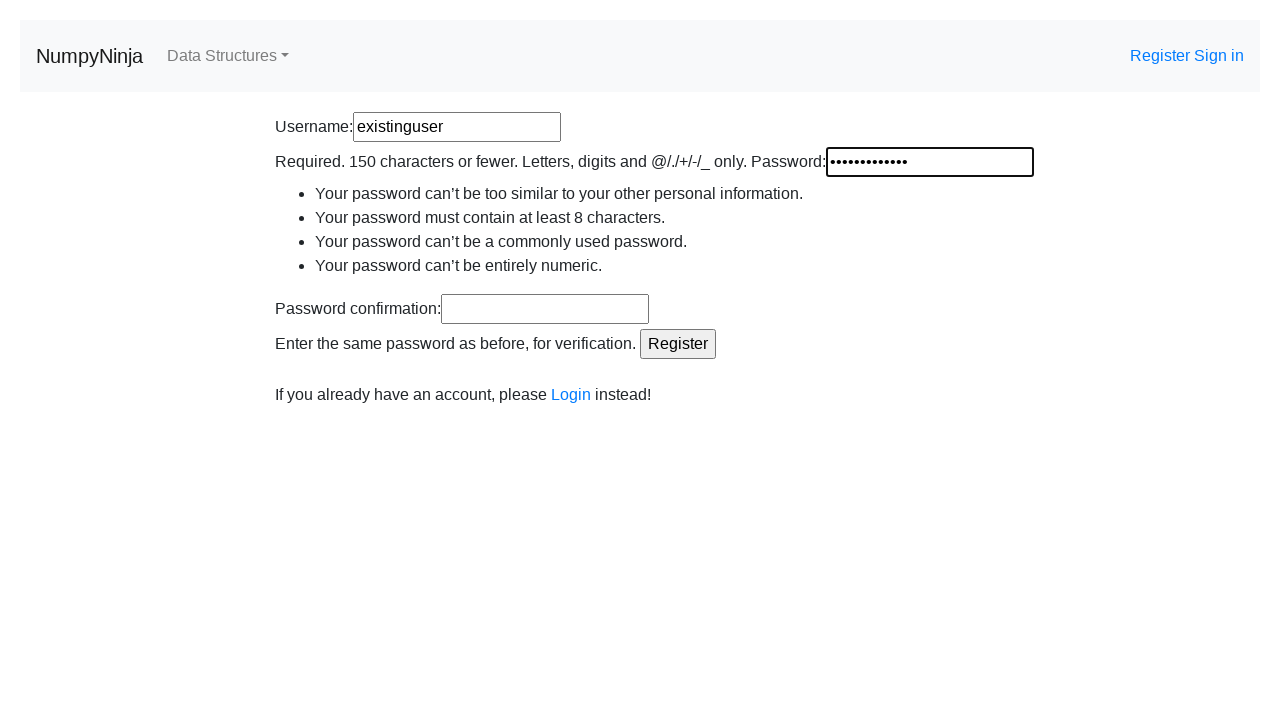

Filled confirm password field with 'ValidPass789!' on #id_password2
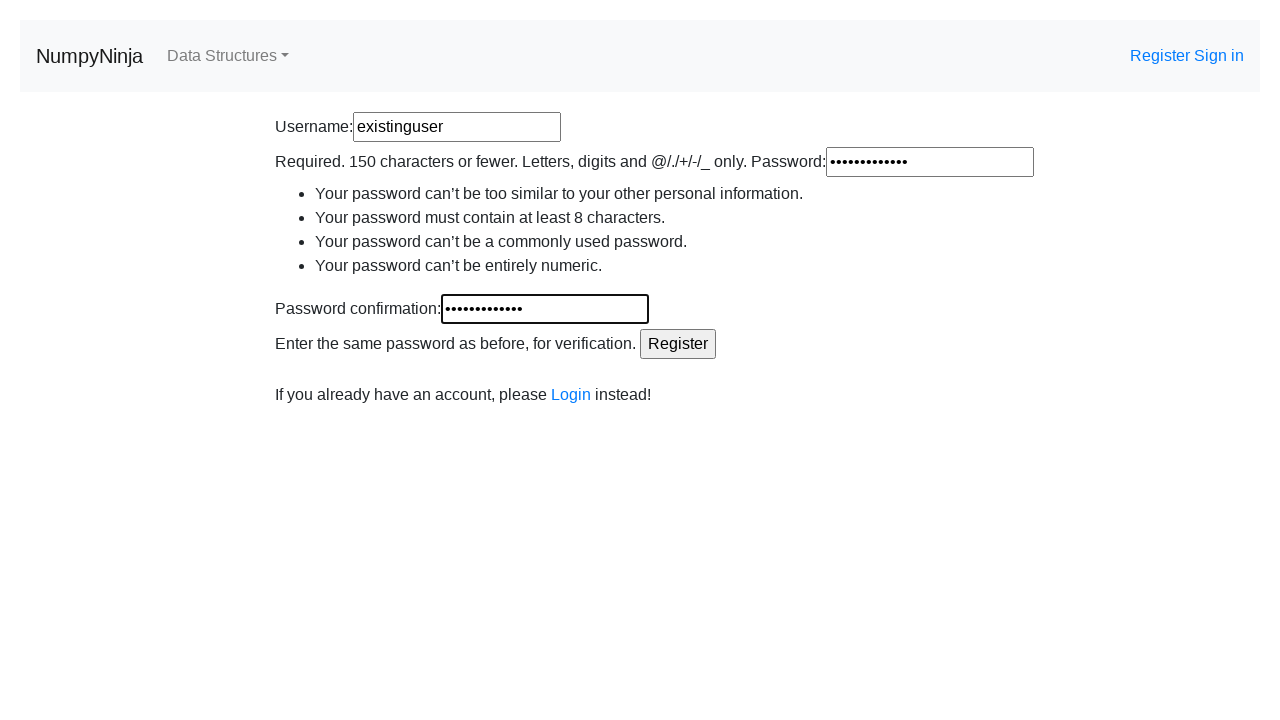

Clicked register button to submit form with existing username at (678, 344) on input[type='submit']
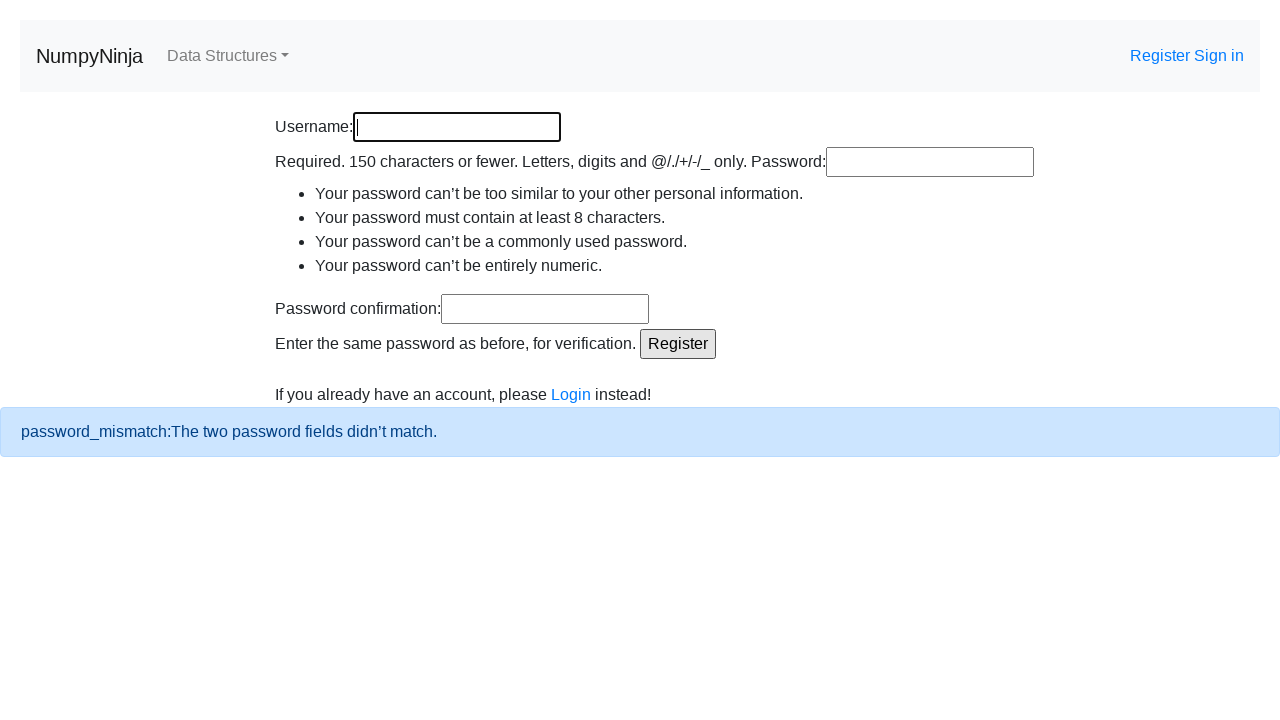

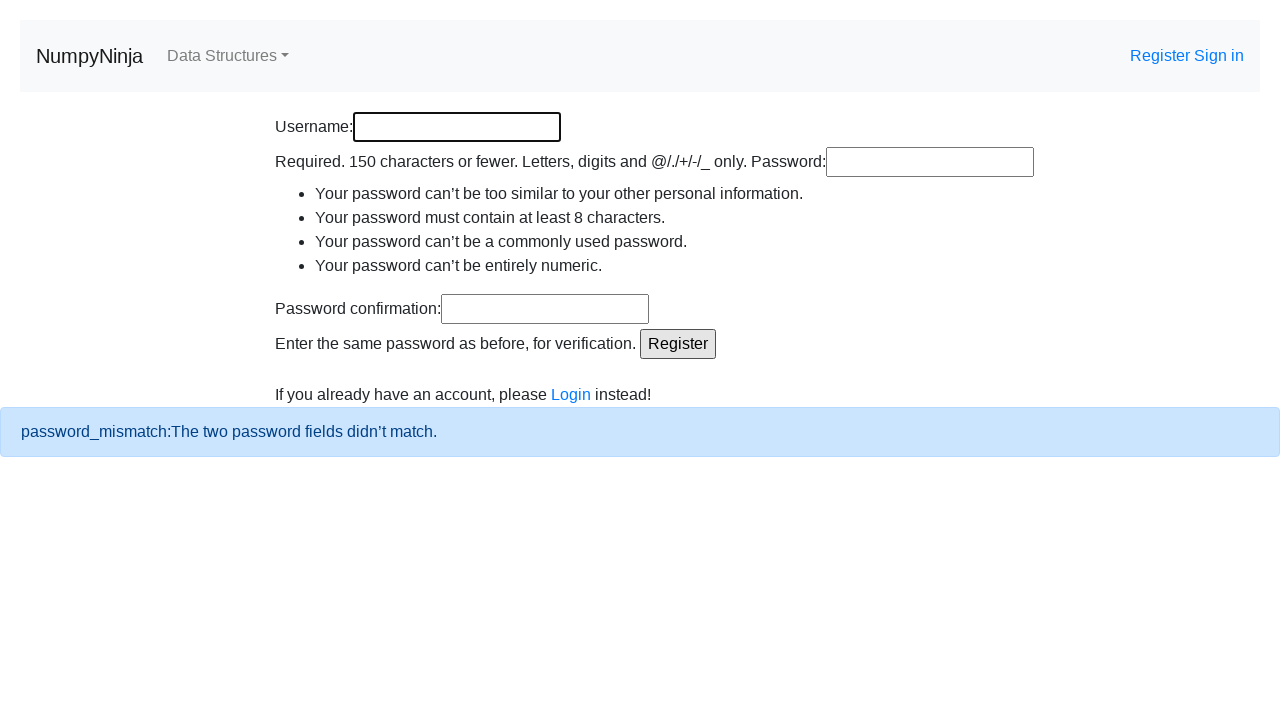